Demonstrates basic browser navigation operations including navigating between pages, using back button, refreshing, and retrieving page information like title and URL.

Starting URL: https://vctcpune.com

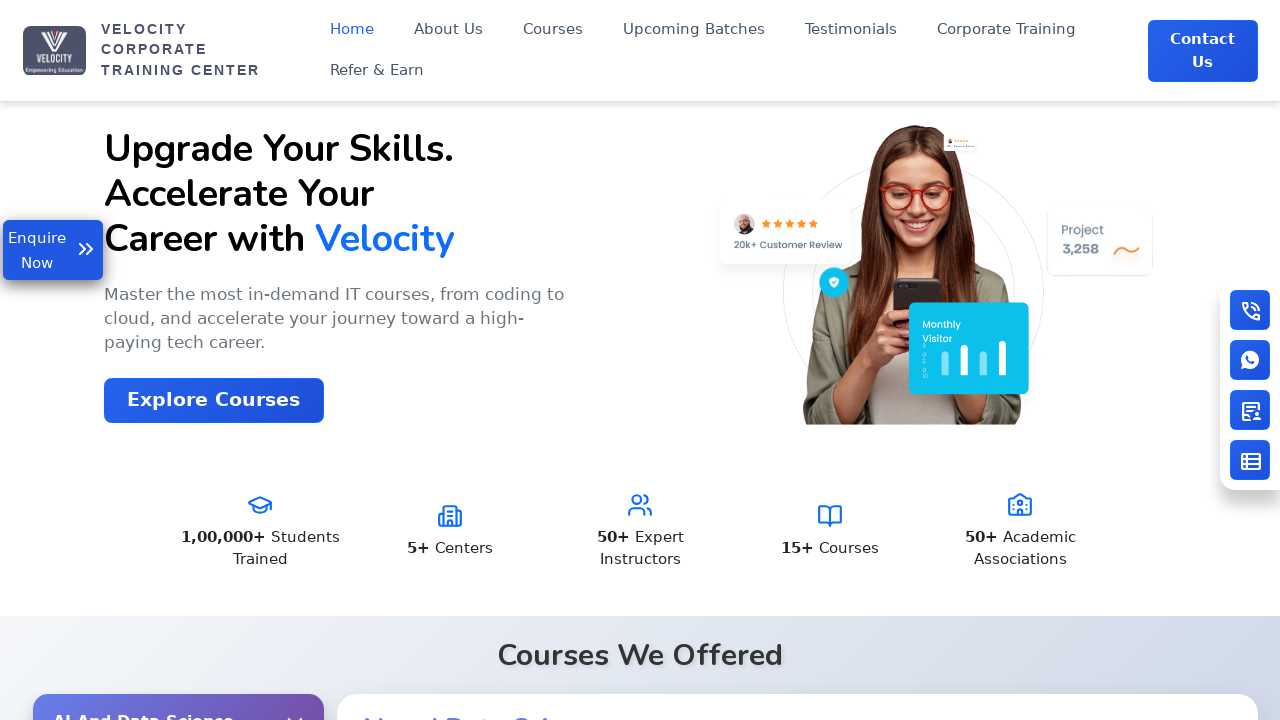

Set browser viewport to 1920x1080
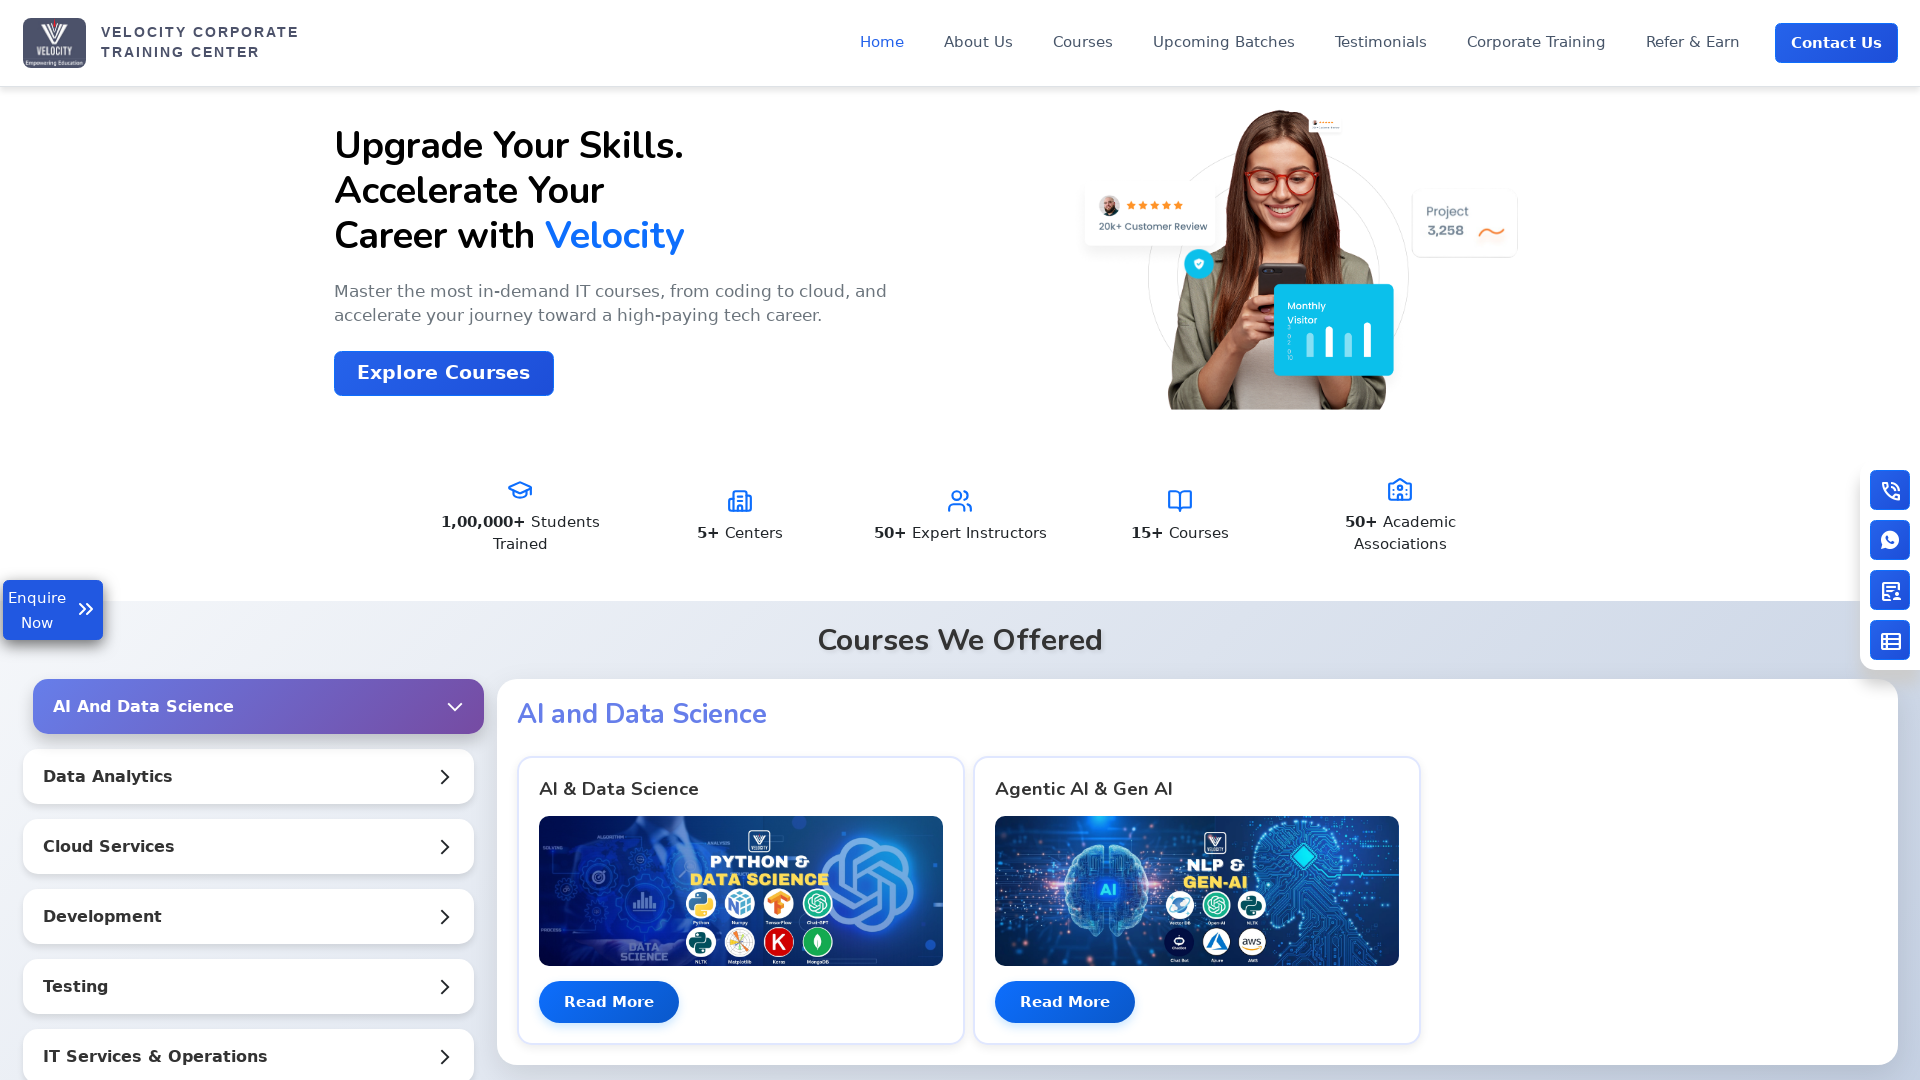

Navigated to https://vctcpune.com/
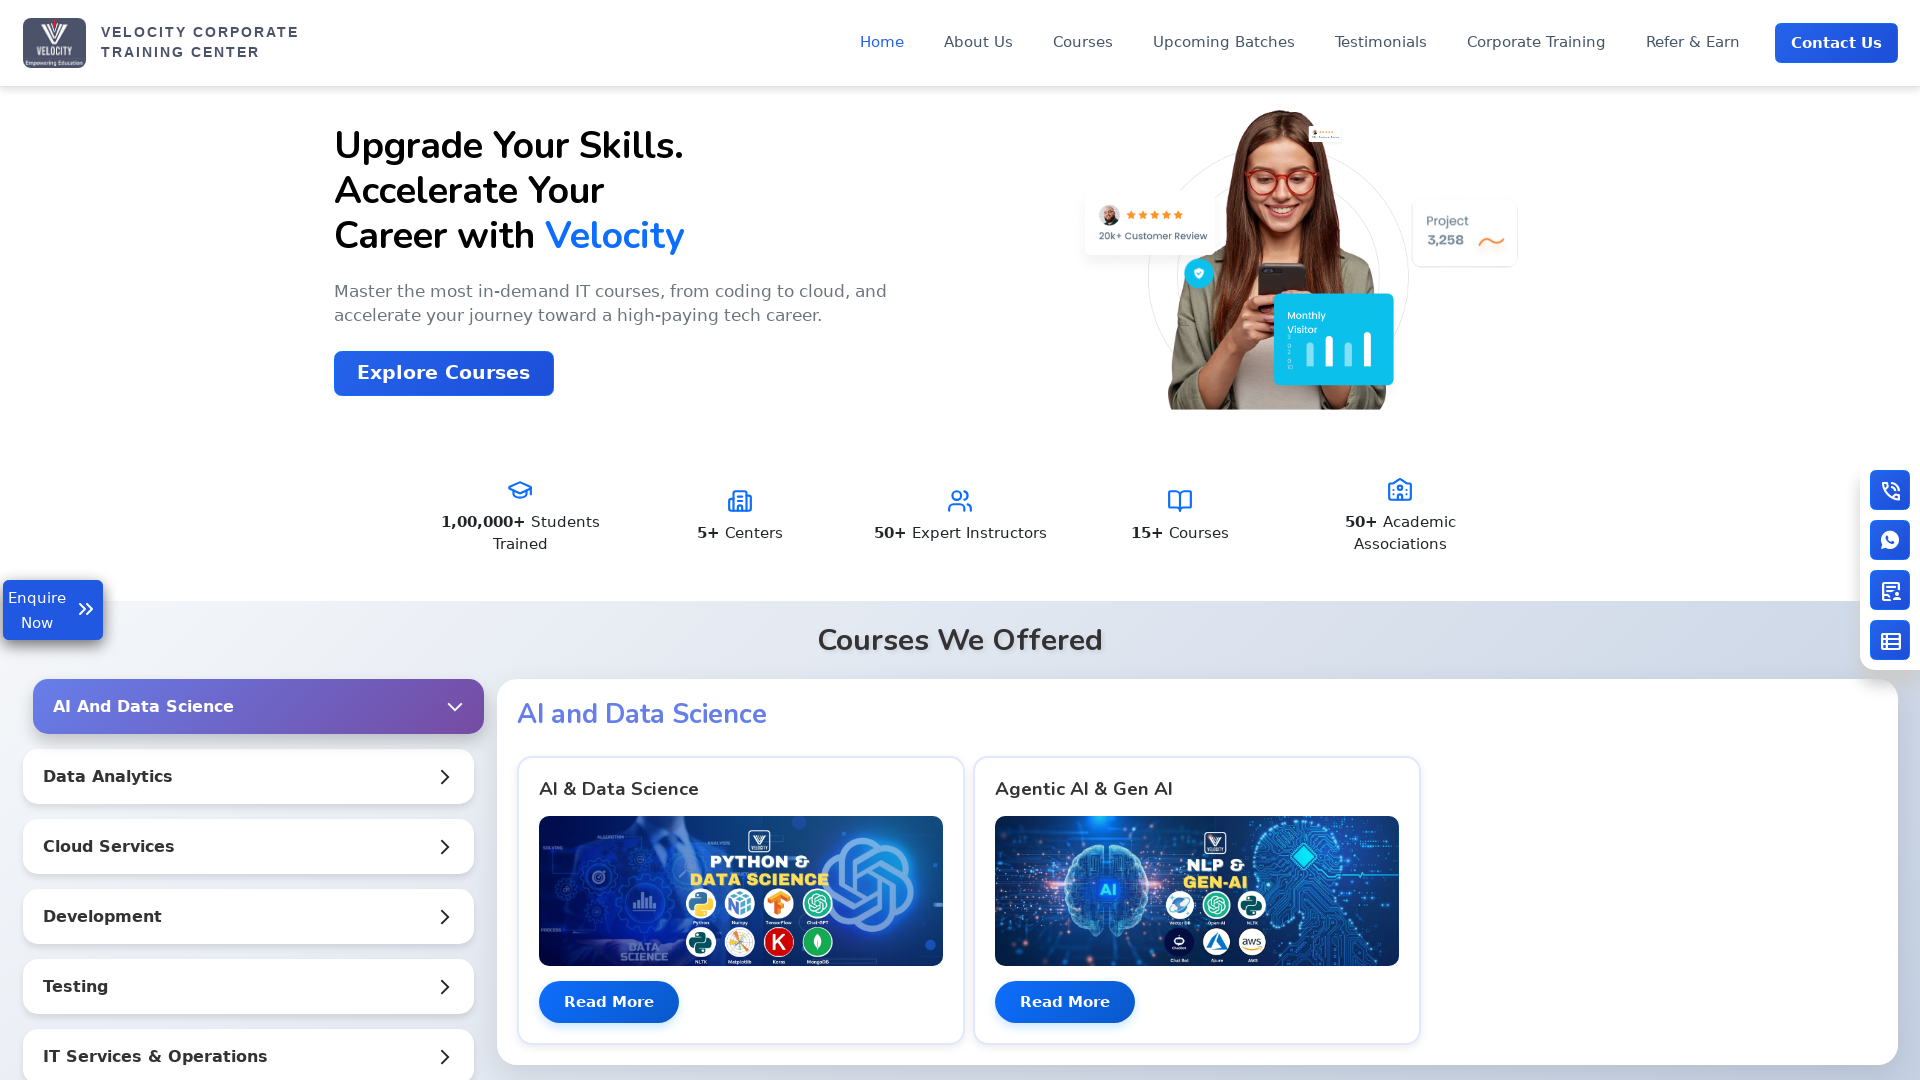

Clicked back button to navigate to previous page
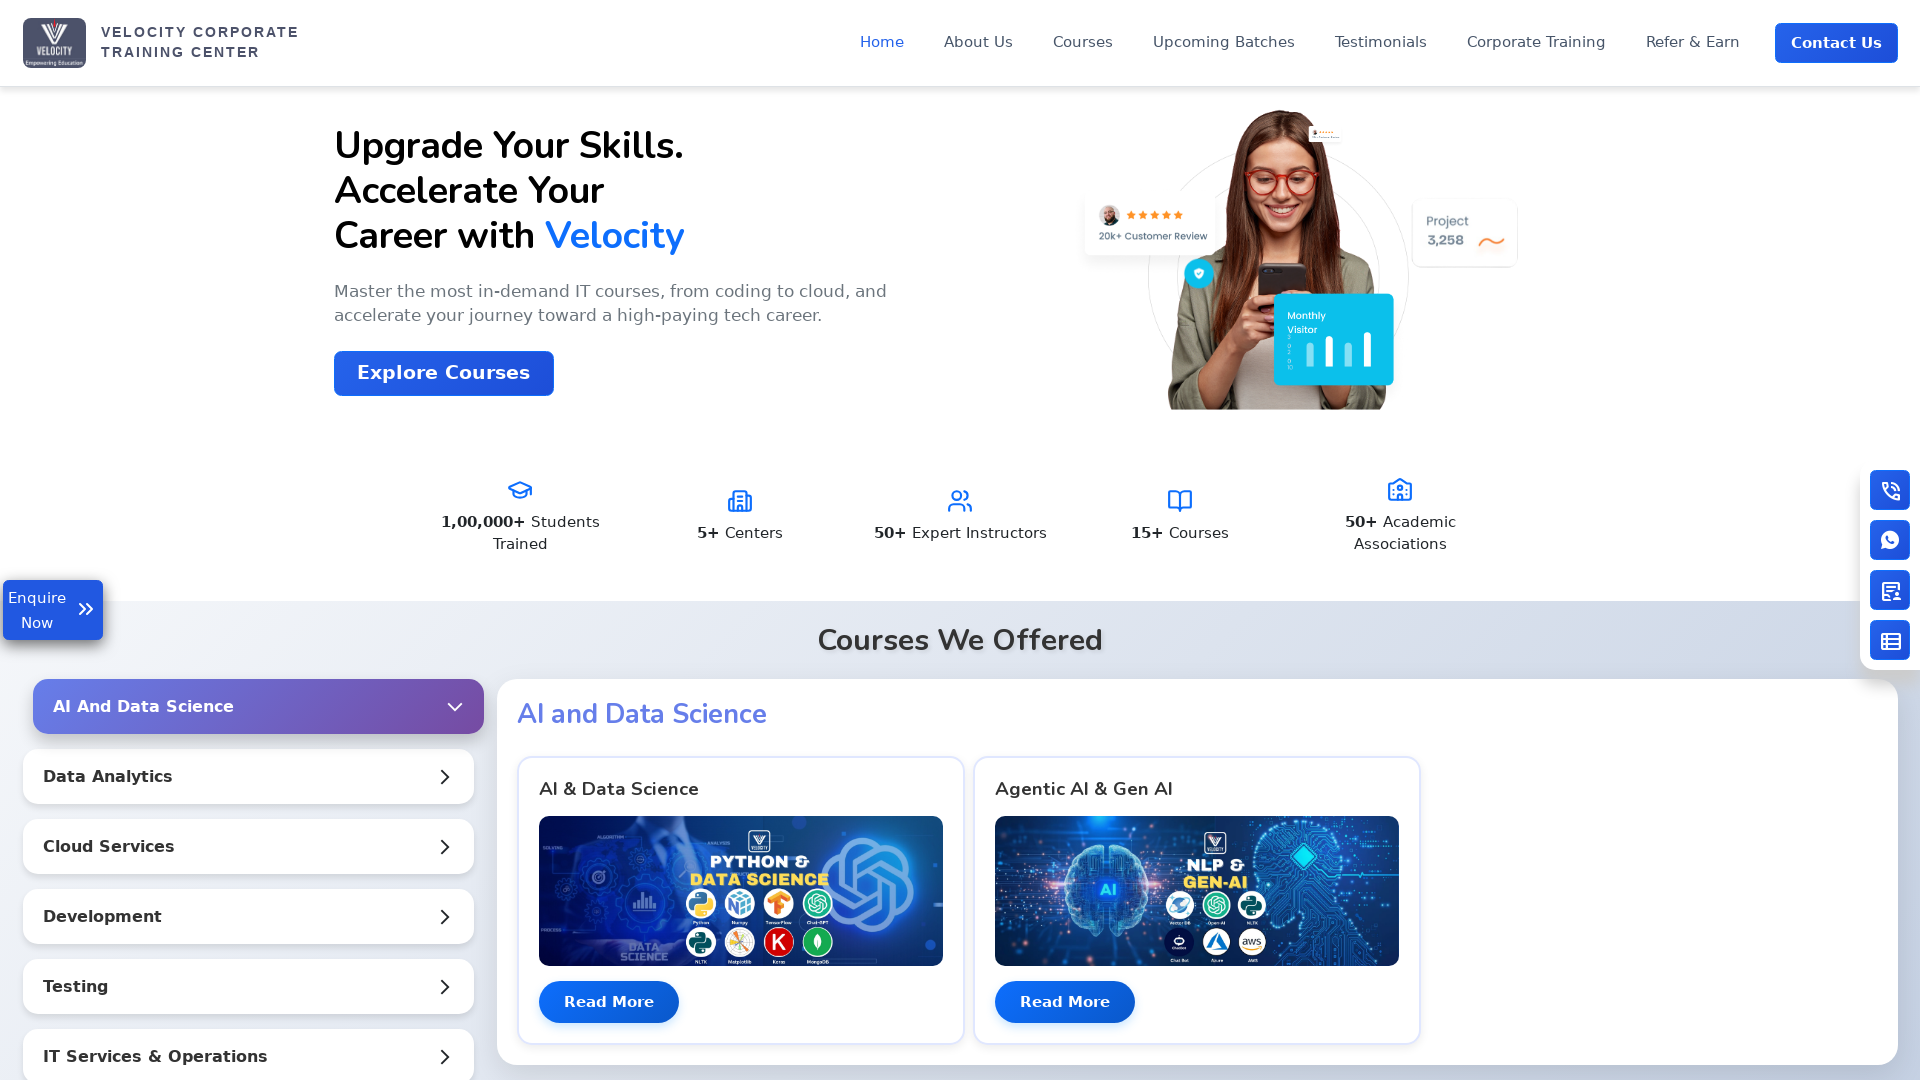

Refreshed the current page
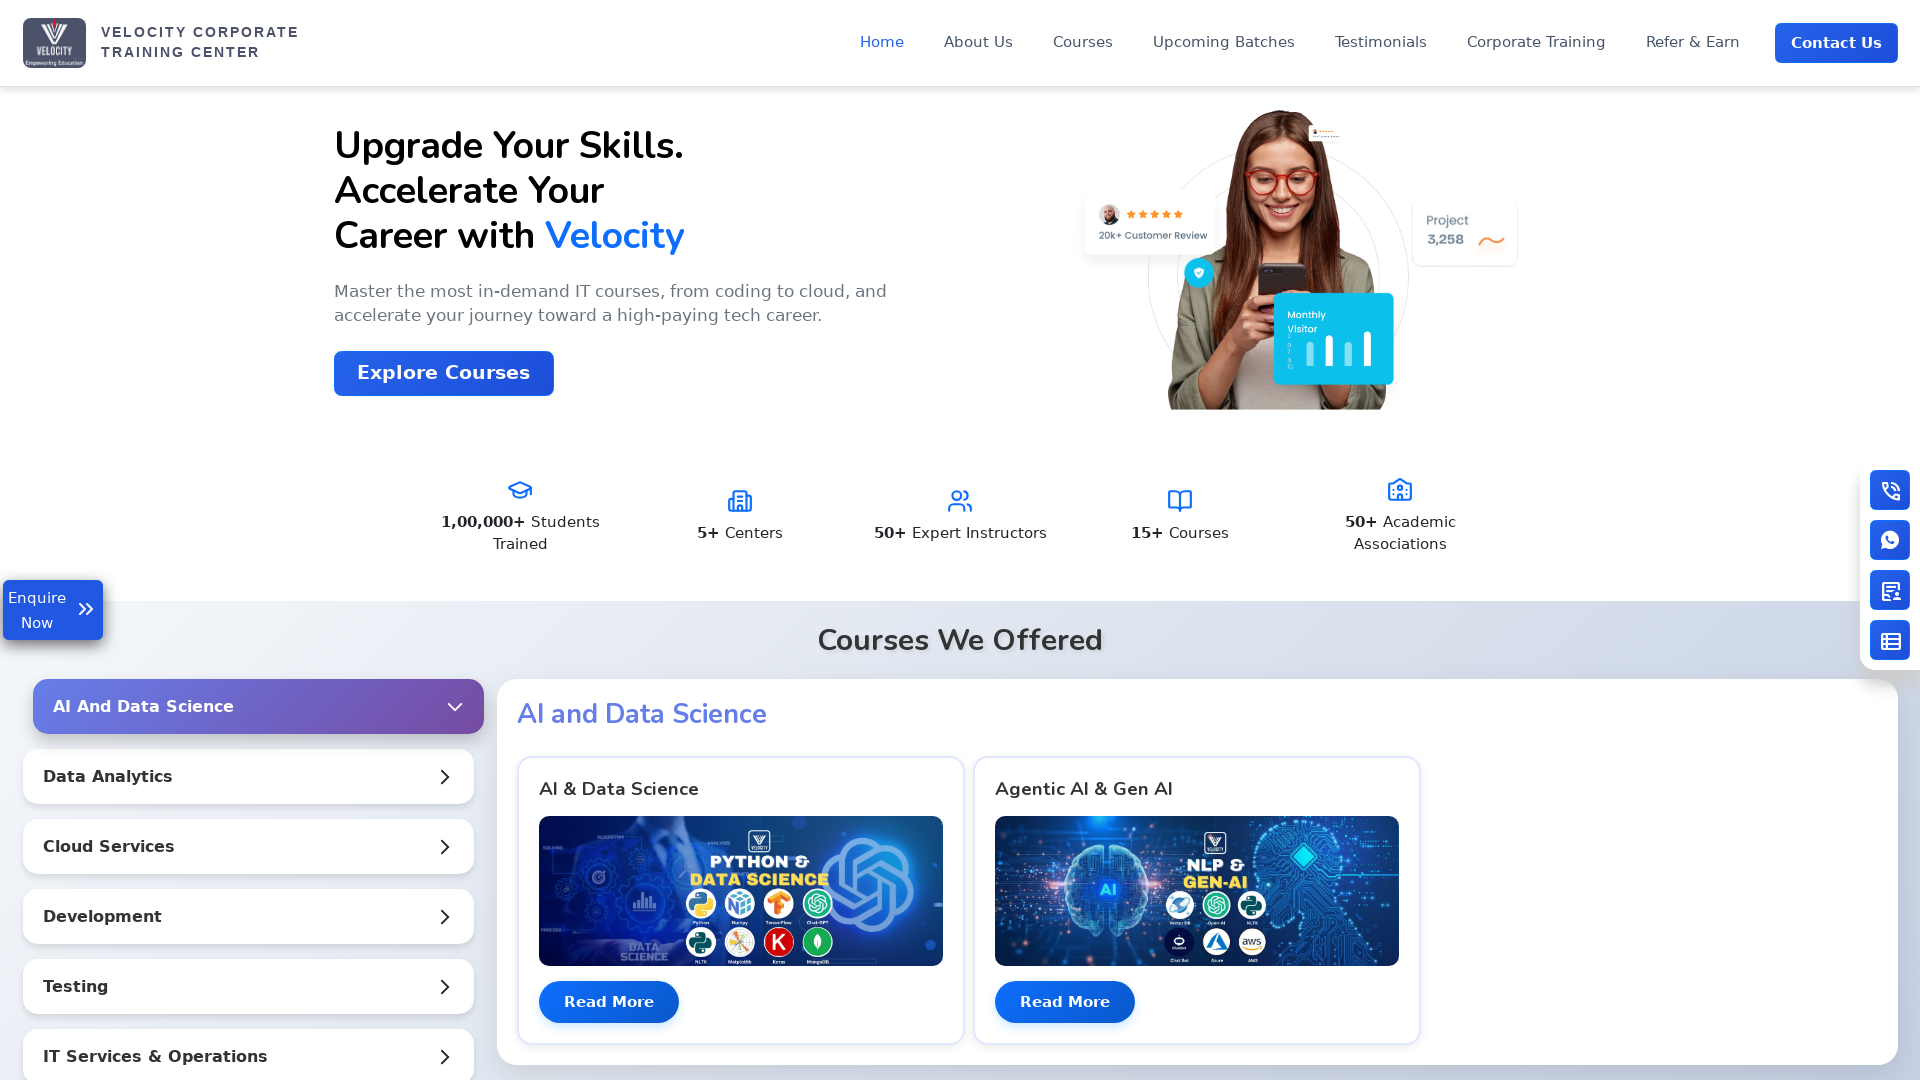

Navigated to https://www.w3schools.com/sql/
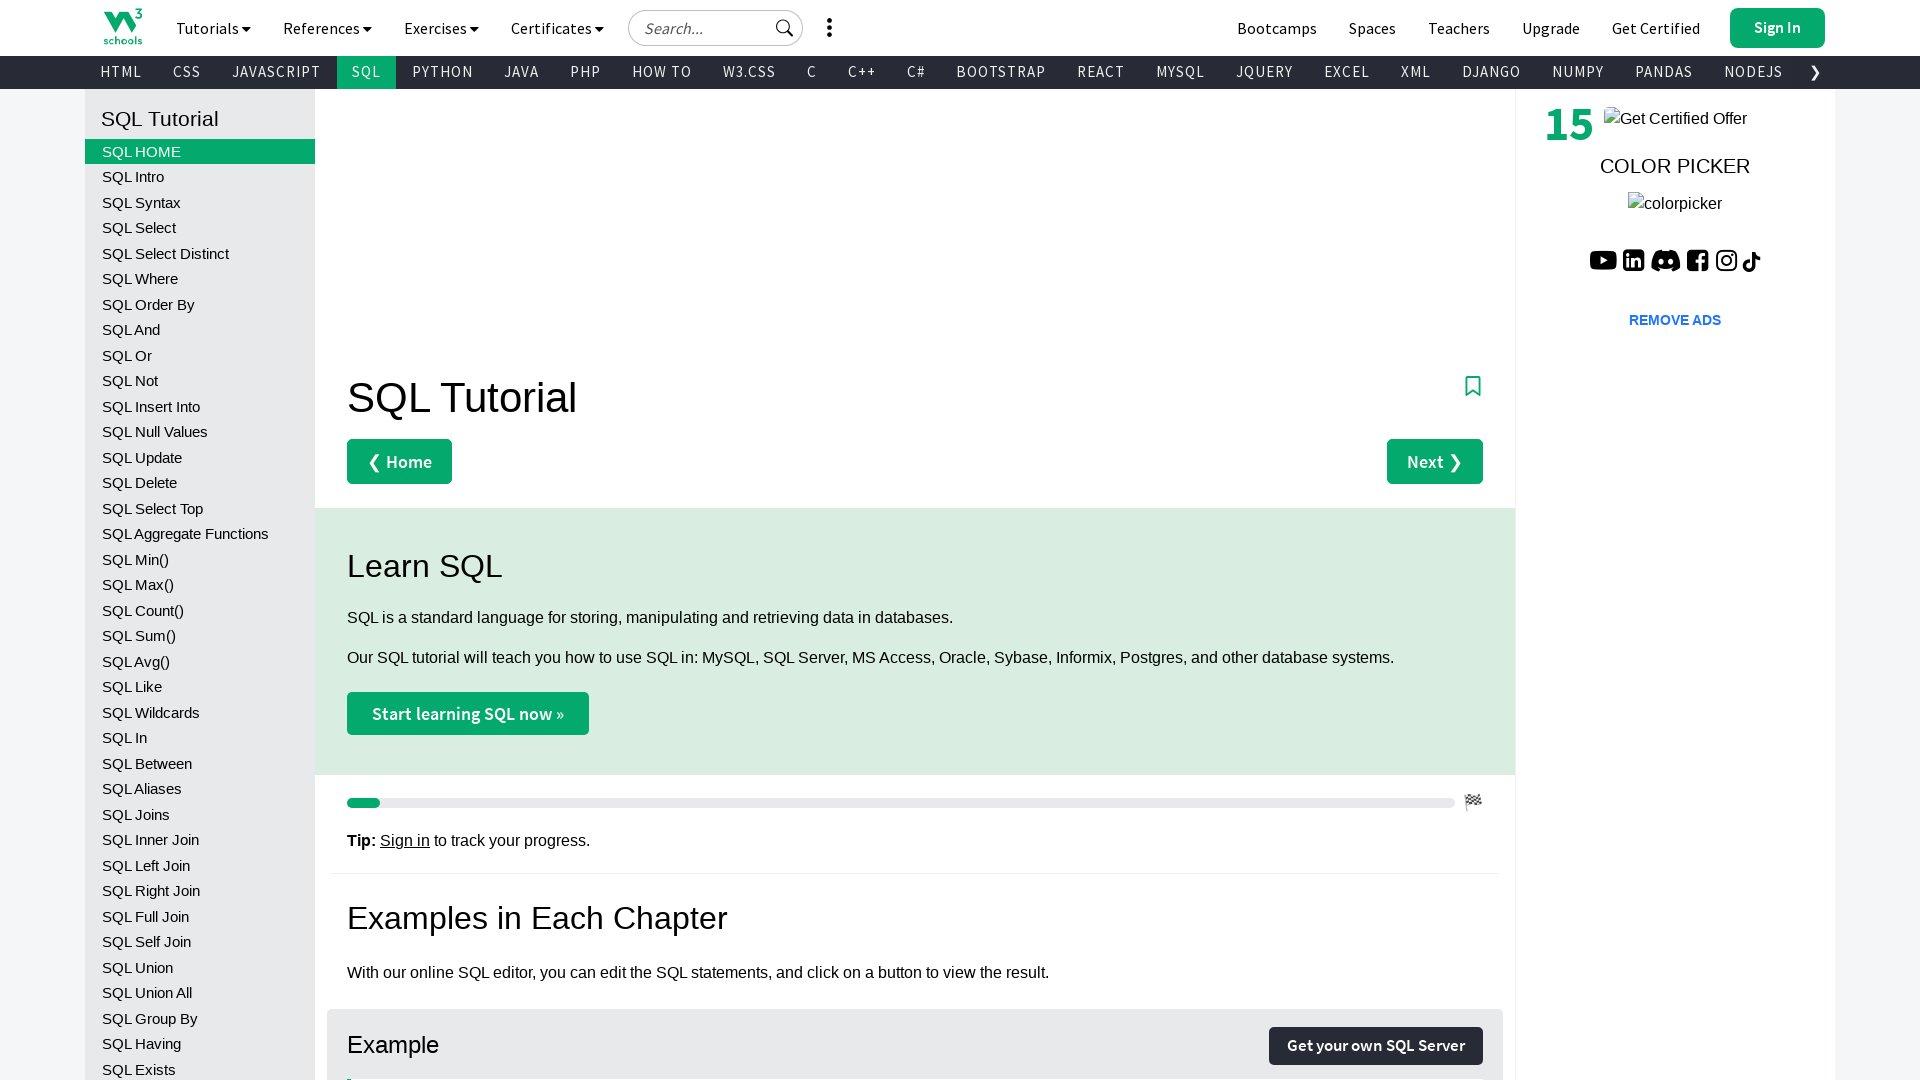

Retrieved page title: SQL Tutorial
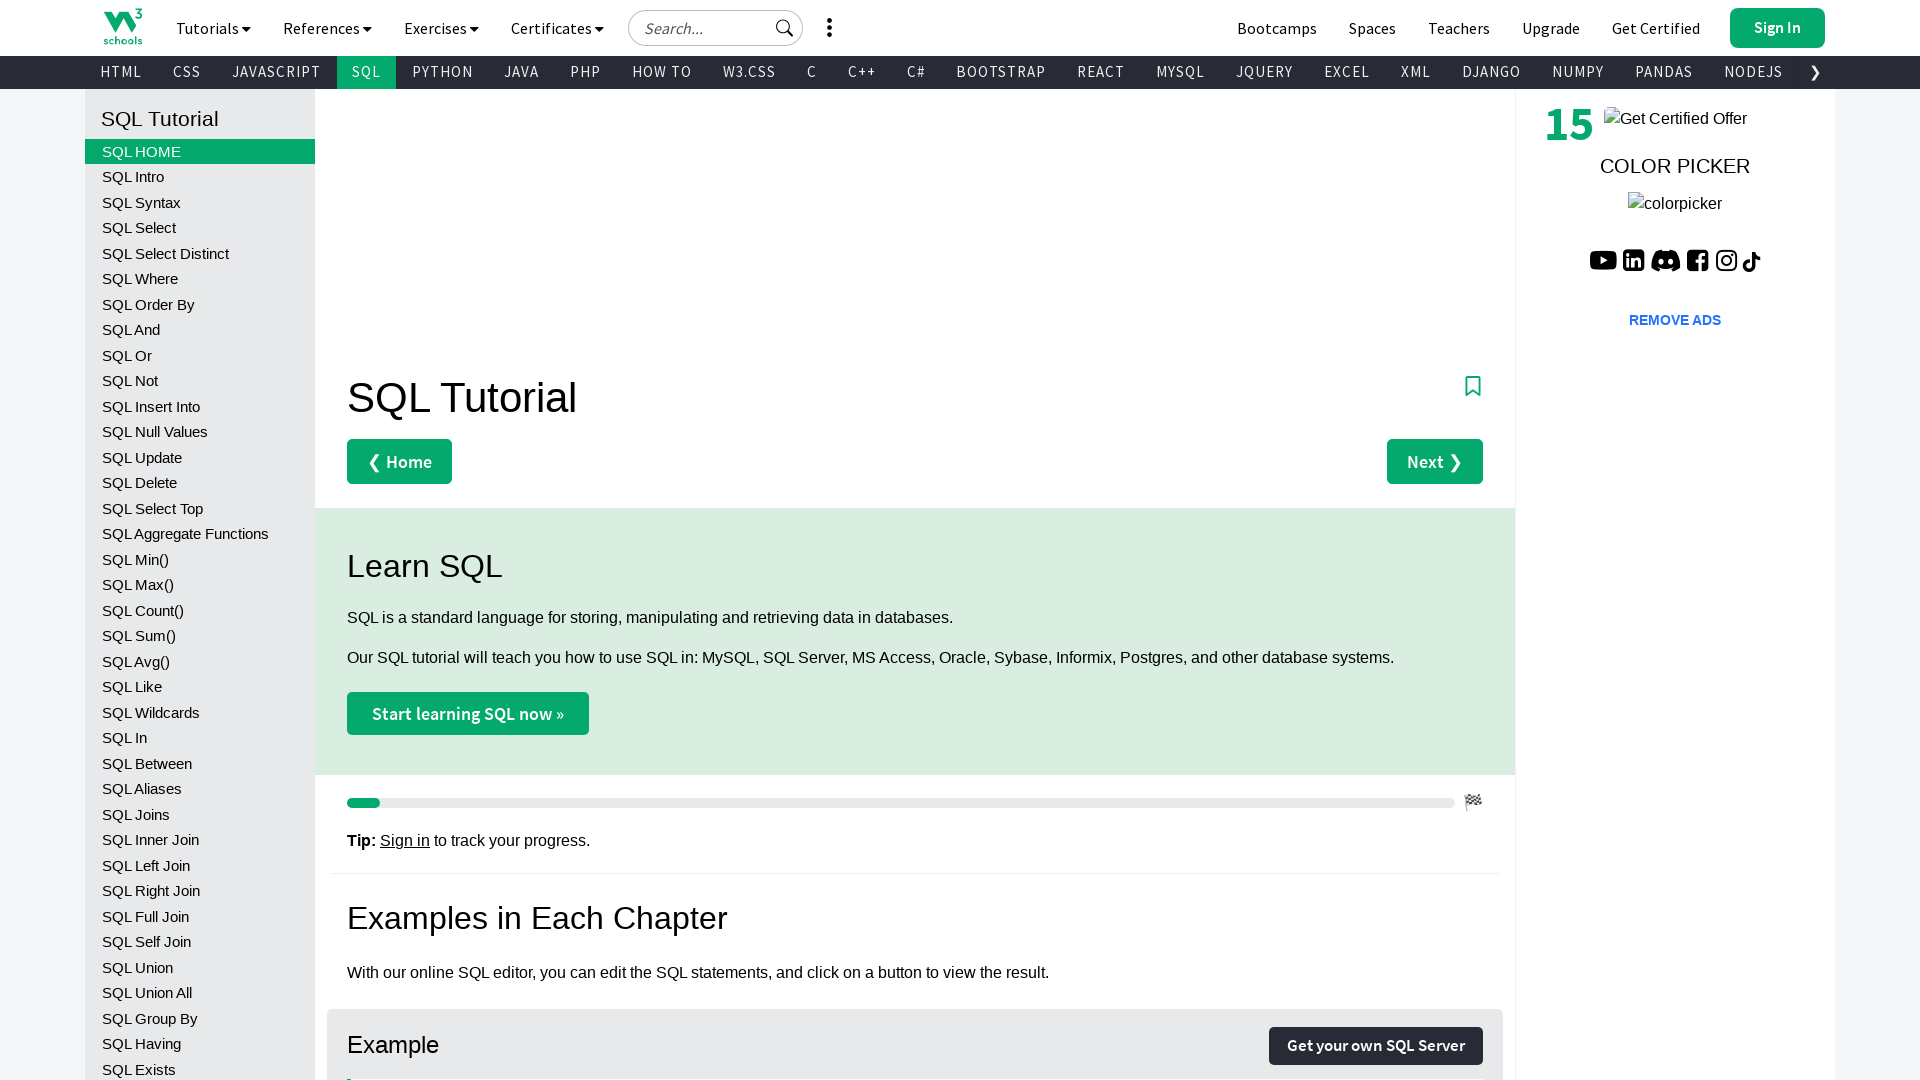

Retrieved current URL: https://www.w3schools.com/sql/
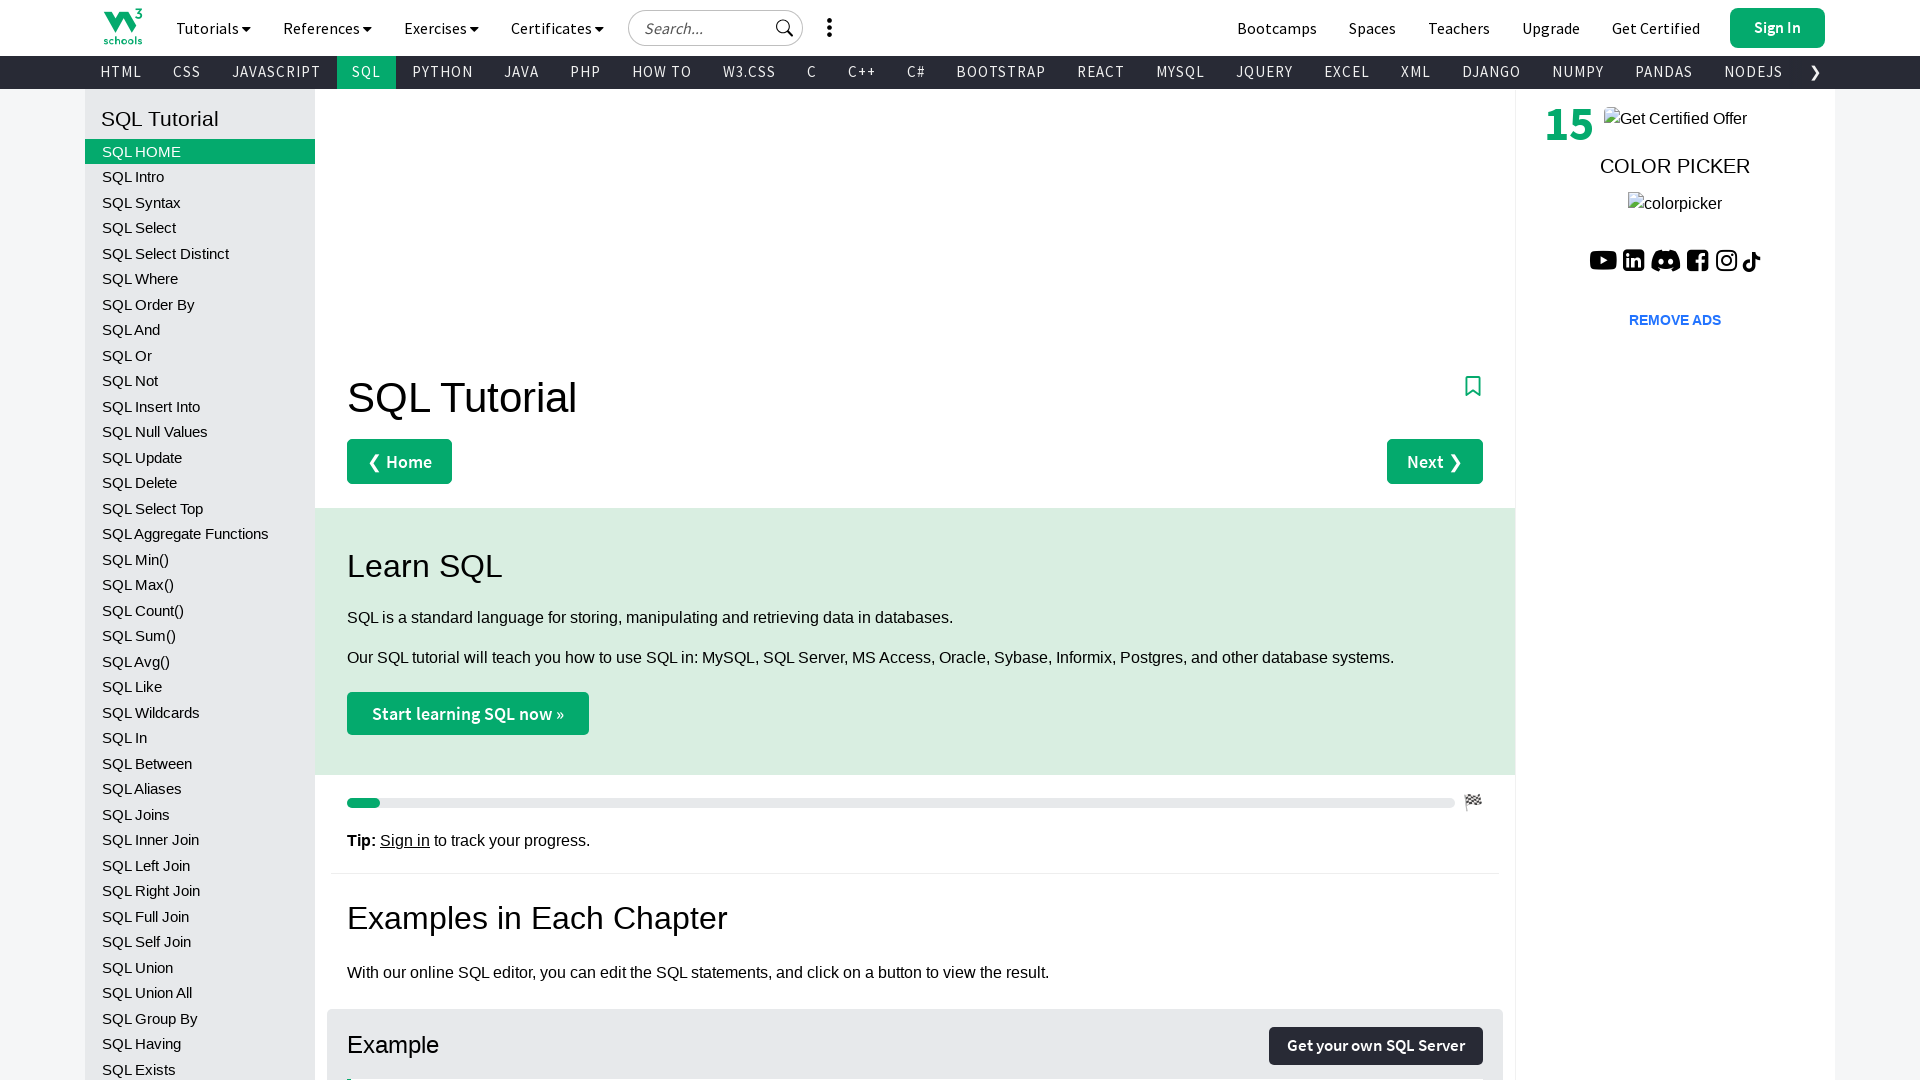

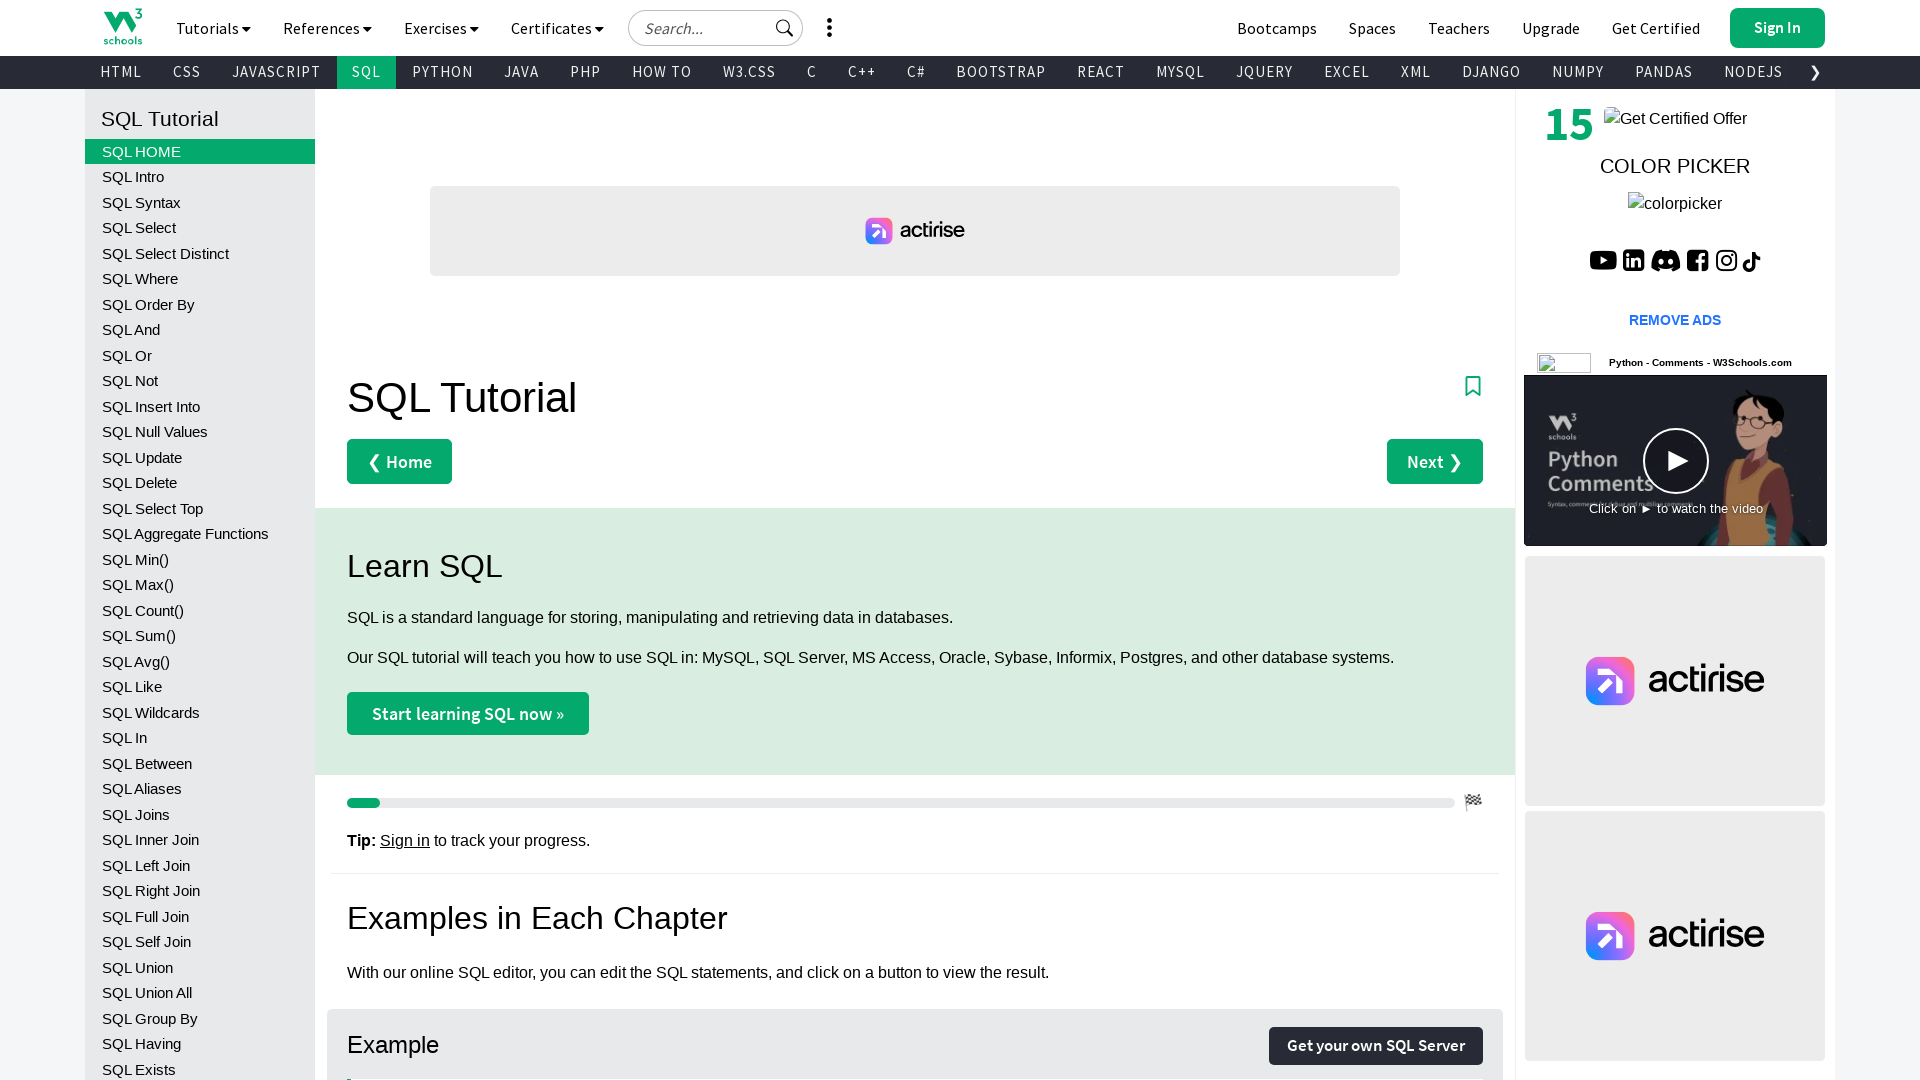